Verifies that the webpage loads successfully and checks that footer links are present and can be interacted with by clicking on the first available footer link.

Starting URL: https://nagoya-meieki-hidamarikokoro.jp/

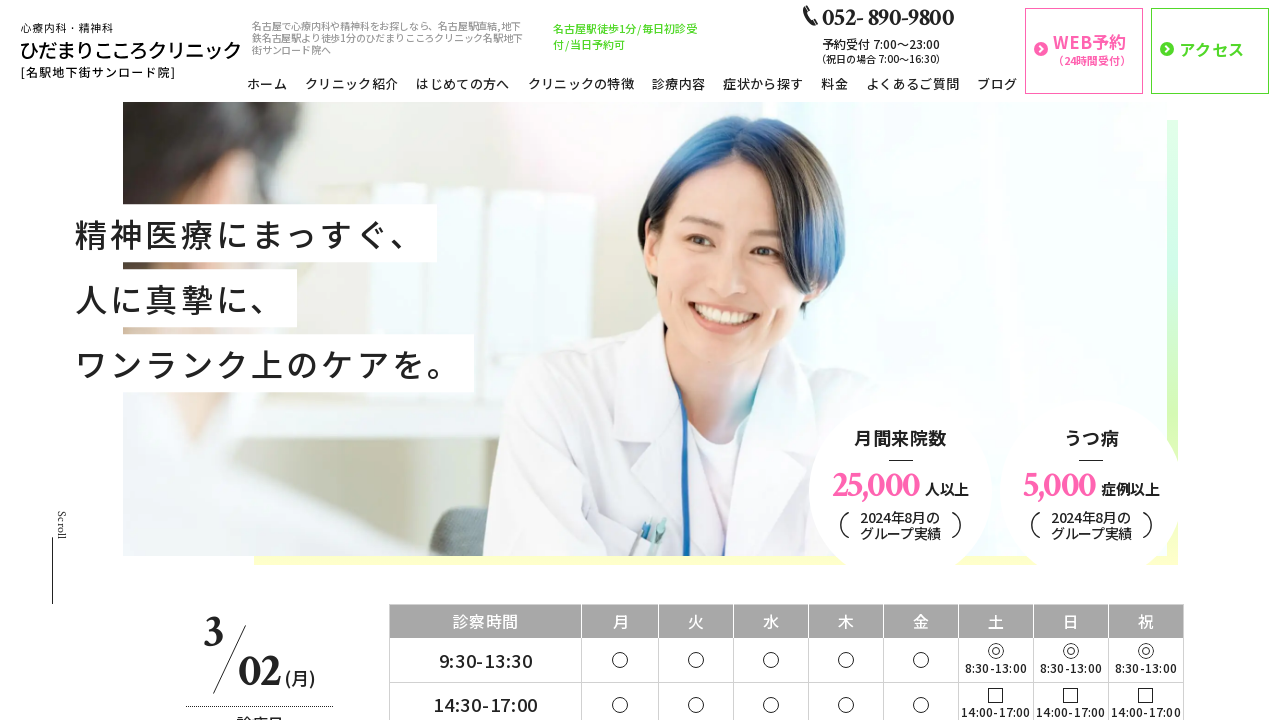

Waited for page to reach networkidle state
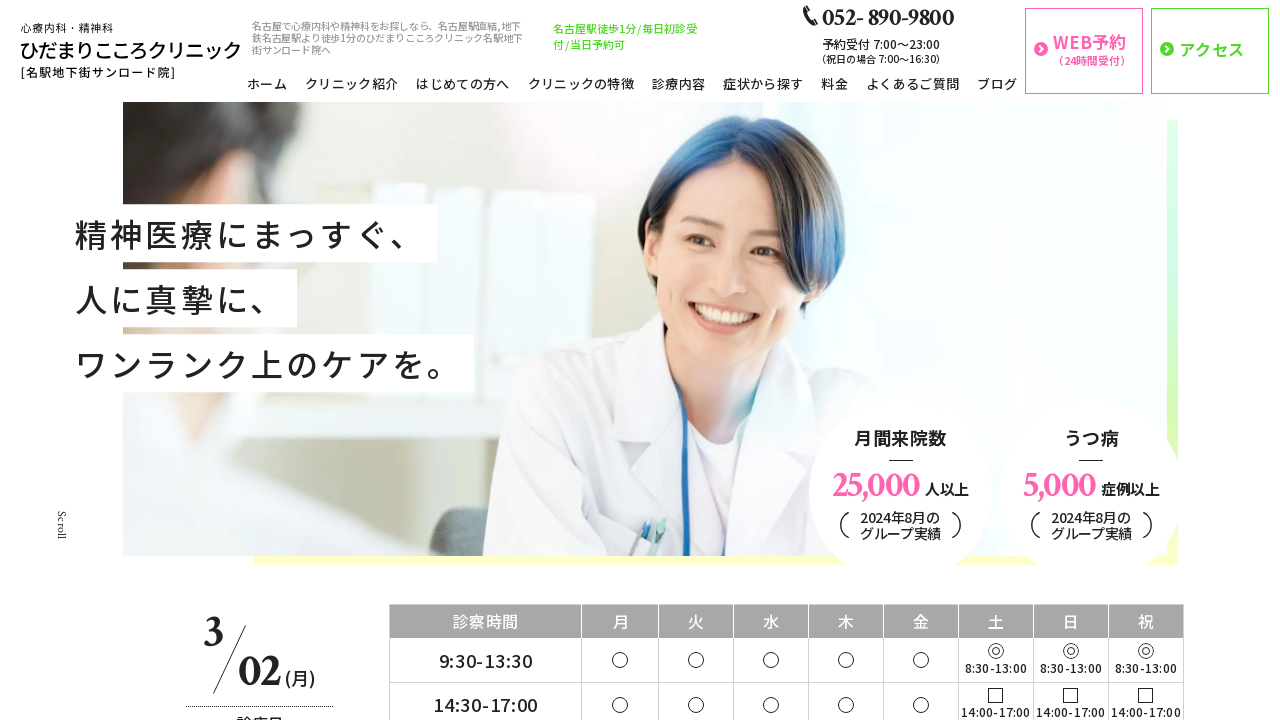

Footer element loaded and is present on page
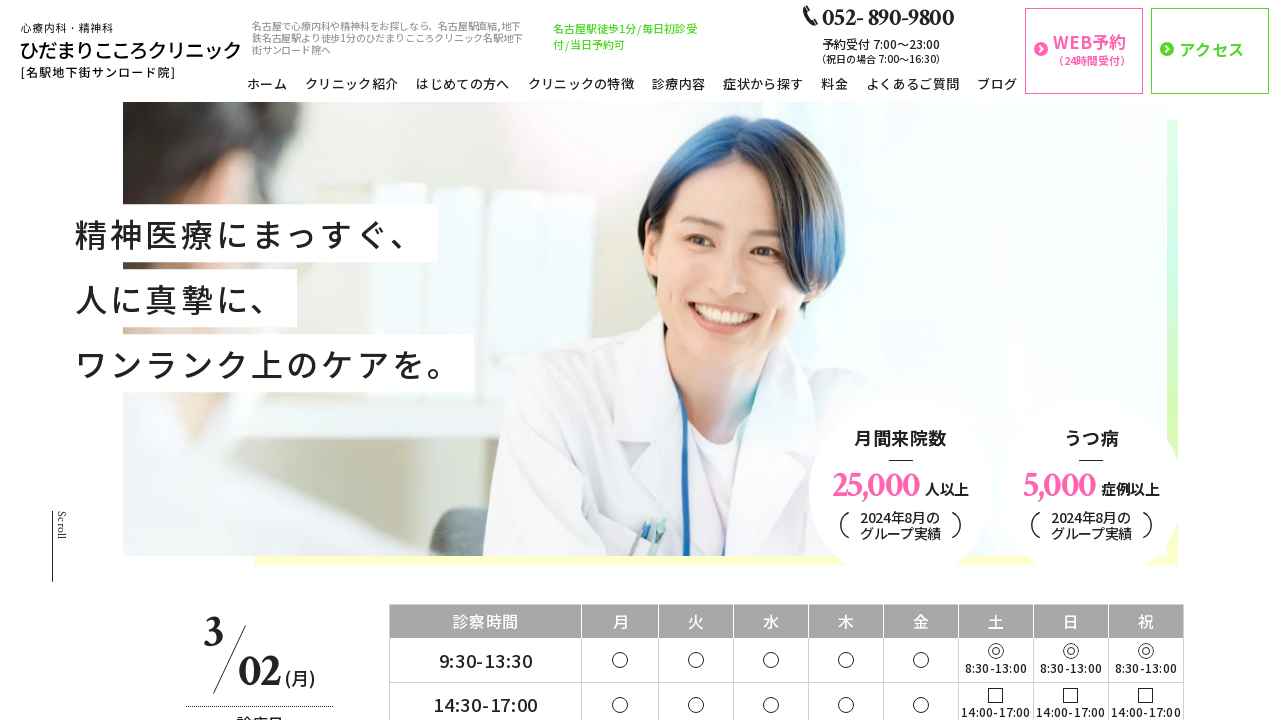

Counted total links on page: 229
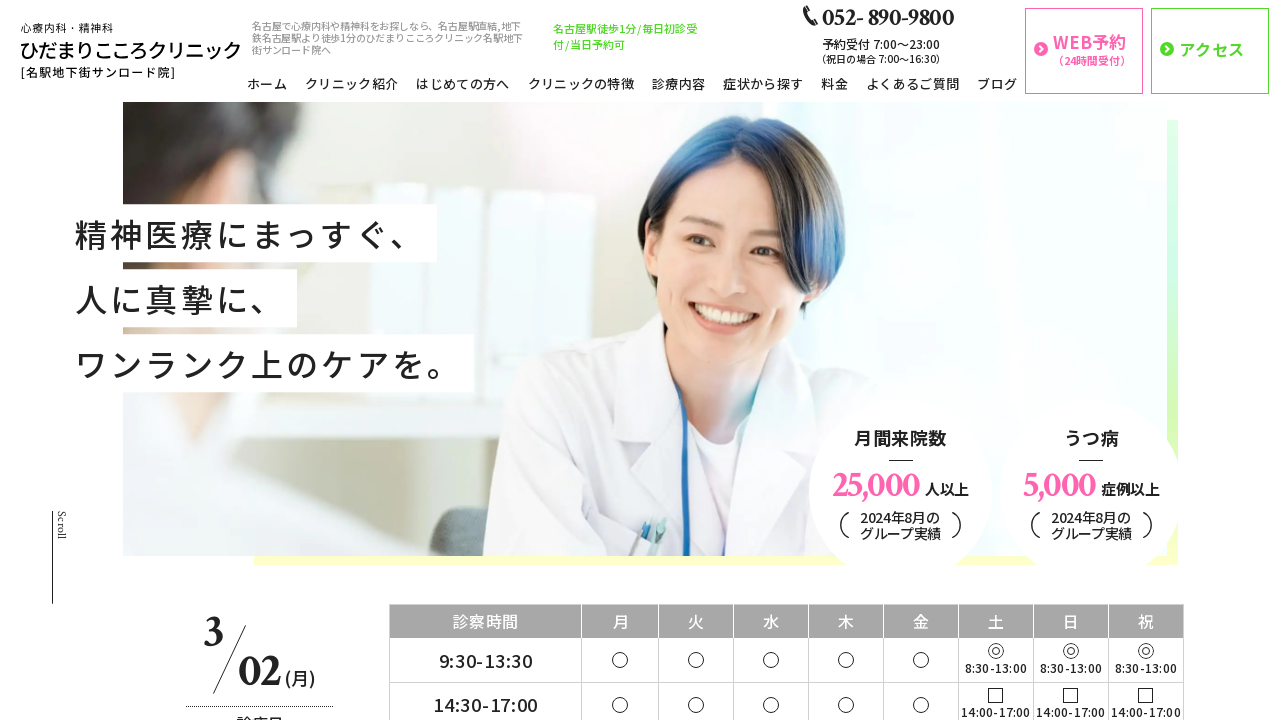

Counted total links in footer: 60
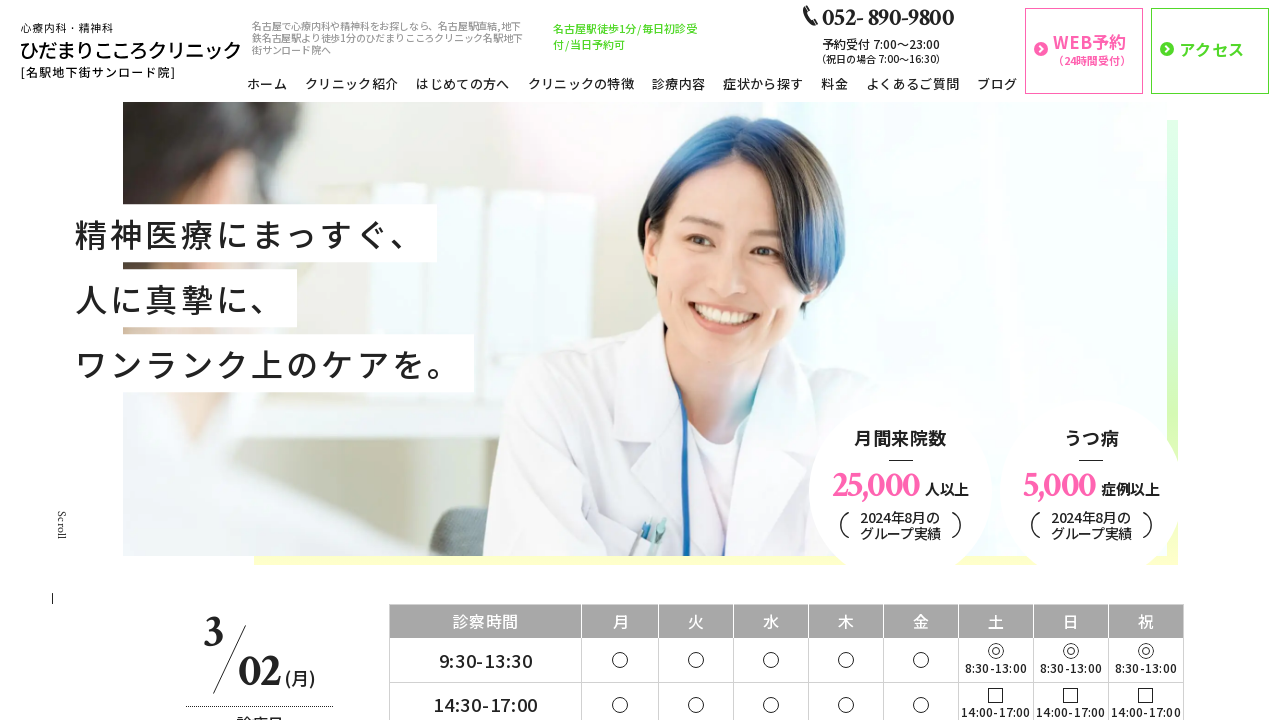

Clicked on the first footer link at (958, 361) on .footer.js-footer >> a >> nth=0
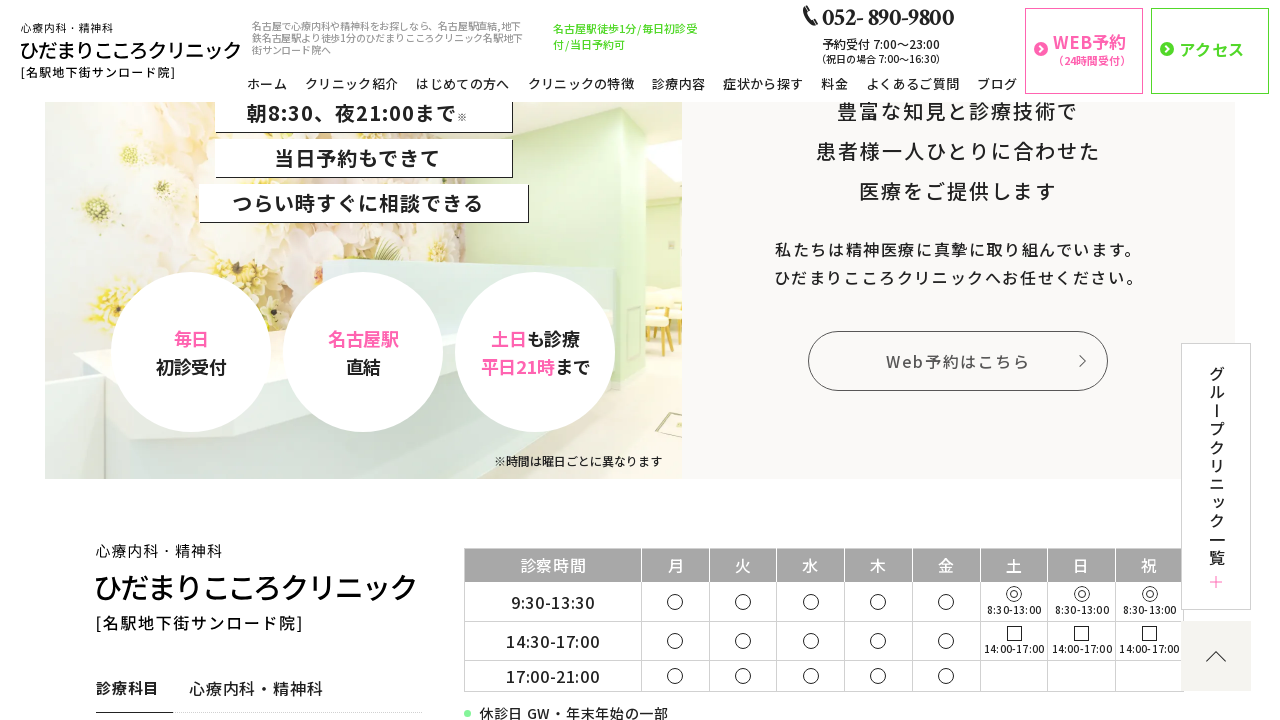

Waited for page to complete loading after clicking footer link
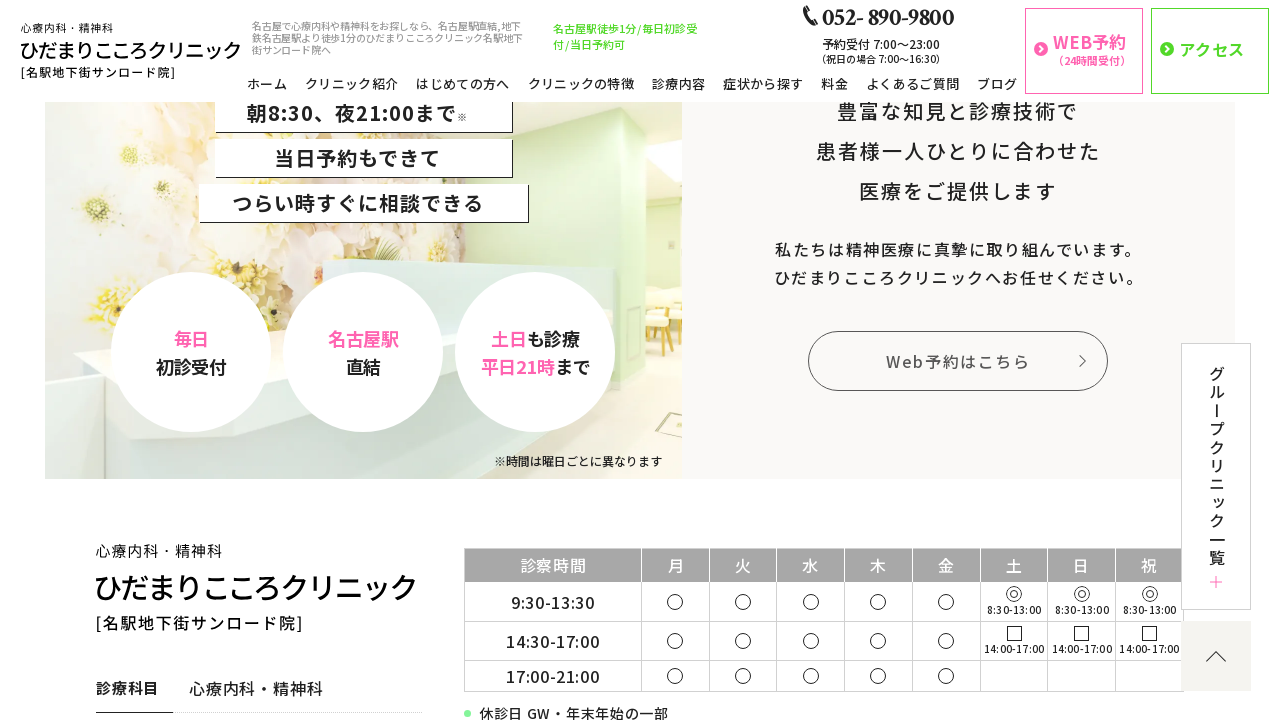

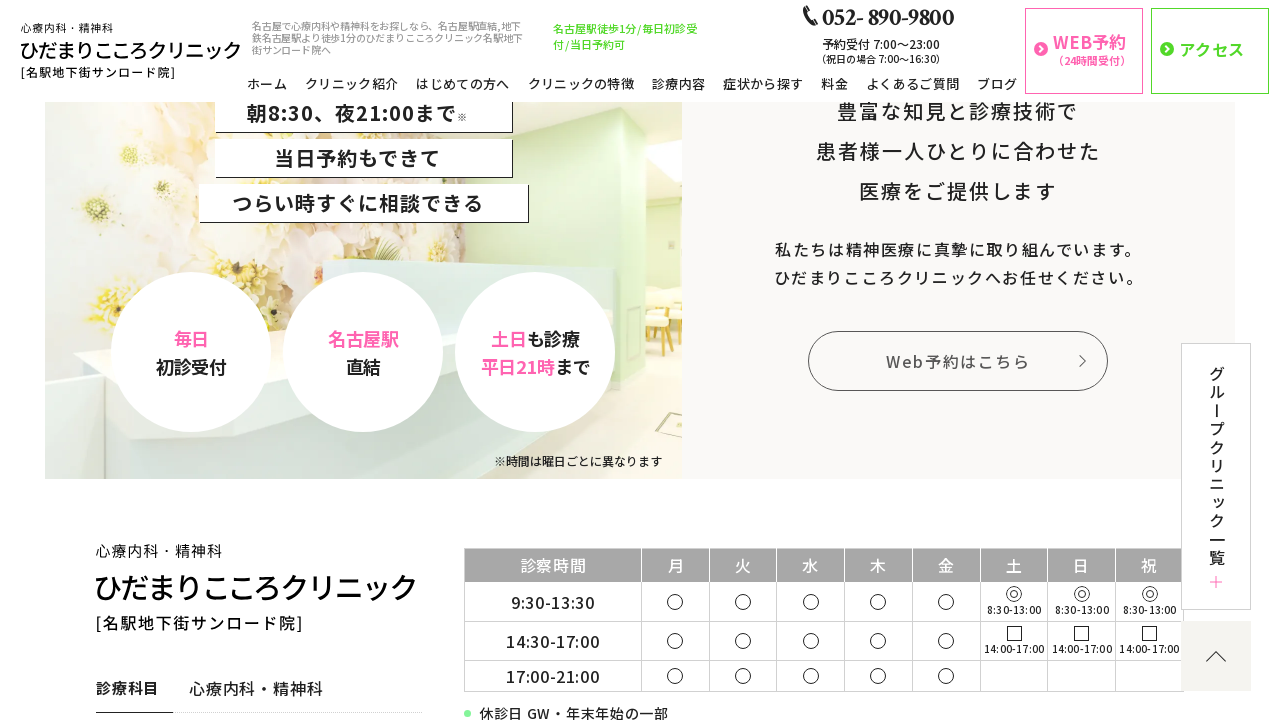